Tests handling a confirmation dialog by clicking the confirmation alert button and accepting it, then verifying the result message

Starting URL: https://testautomationpractice.blogspot.com/

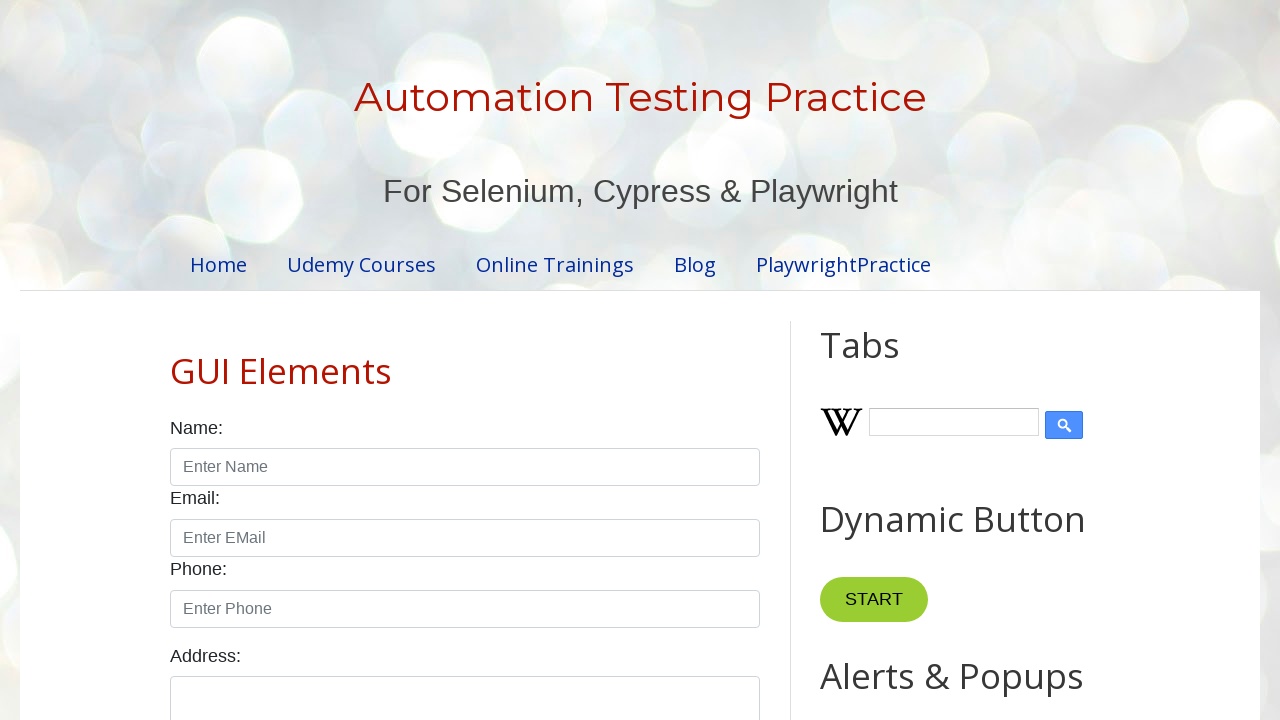

Set up dialog handler to accept confirmation alerts
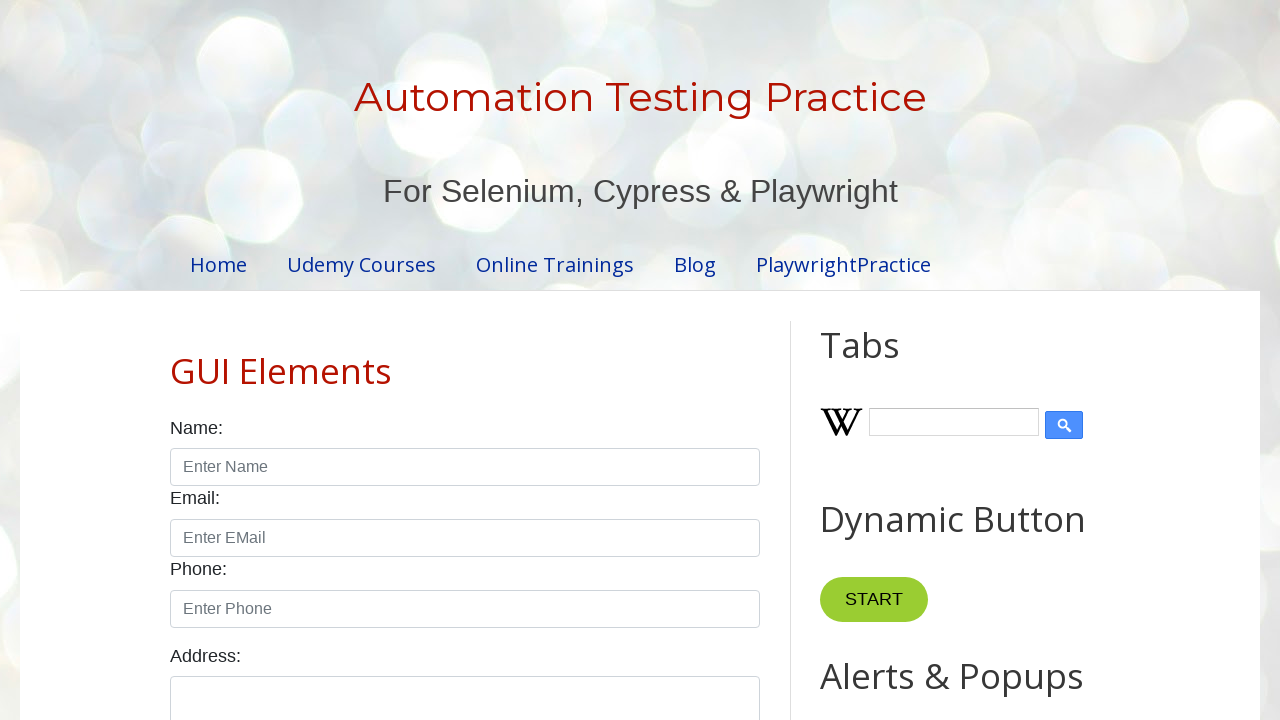

Clicked the Confirmation Alert button at (912, 360) on xpath=//button[normalize-space()="Confirmation Alert"]
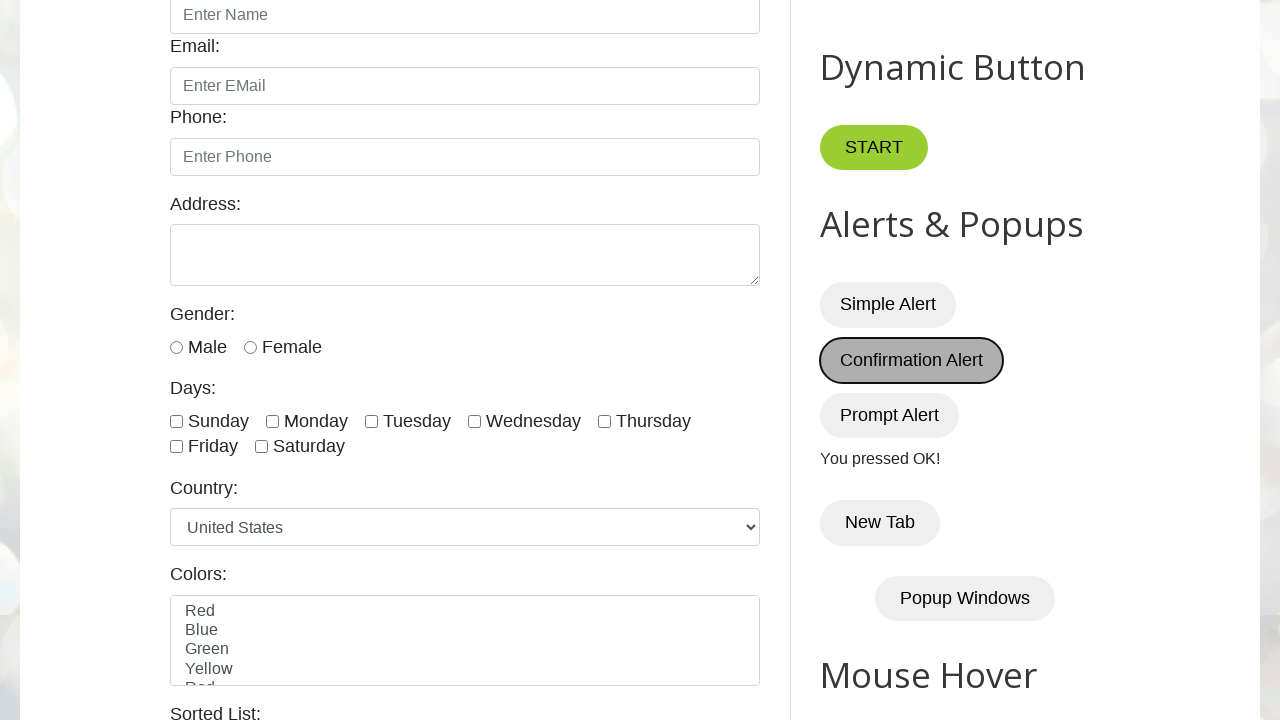

Verified result message element is displayed after accepting confirmation dialog
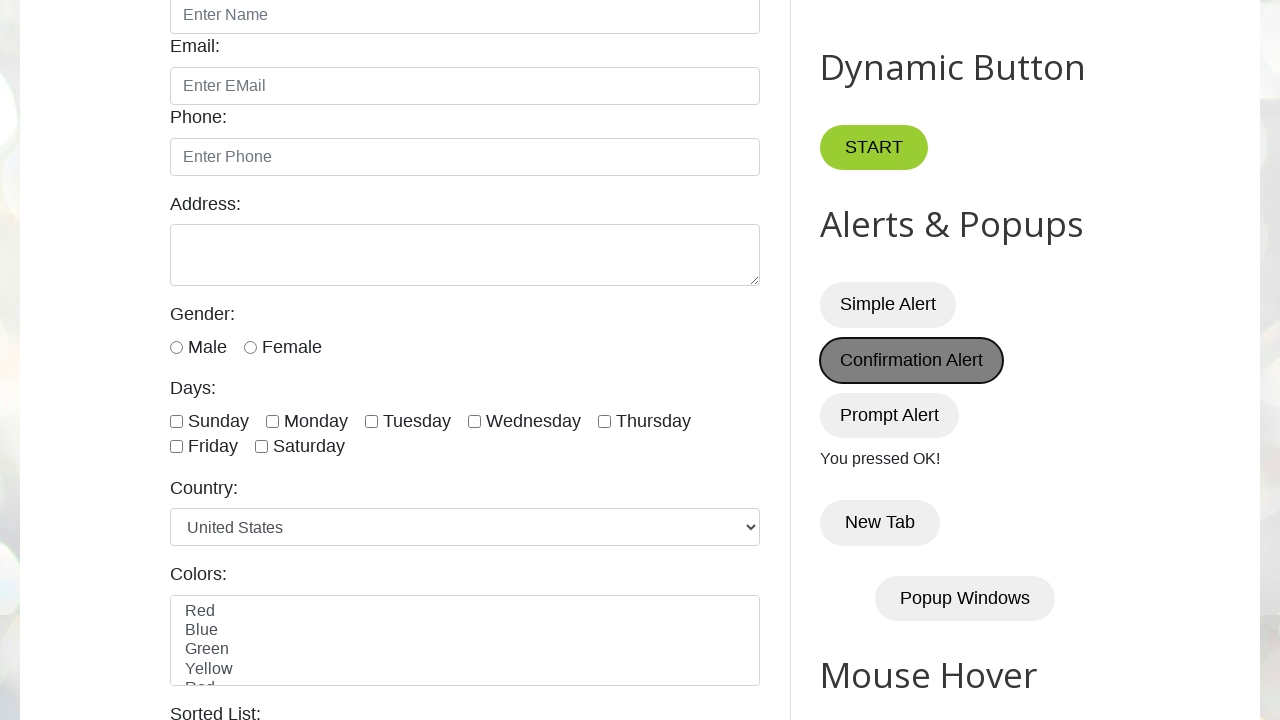

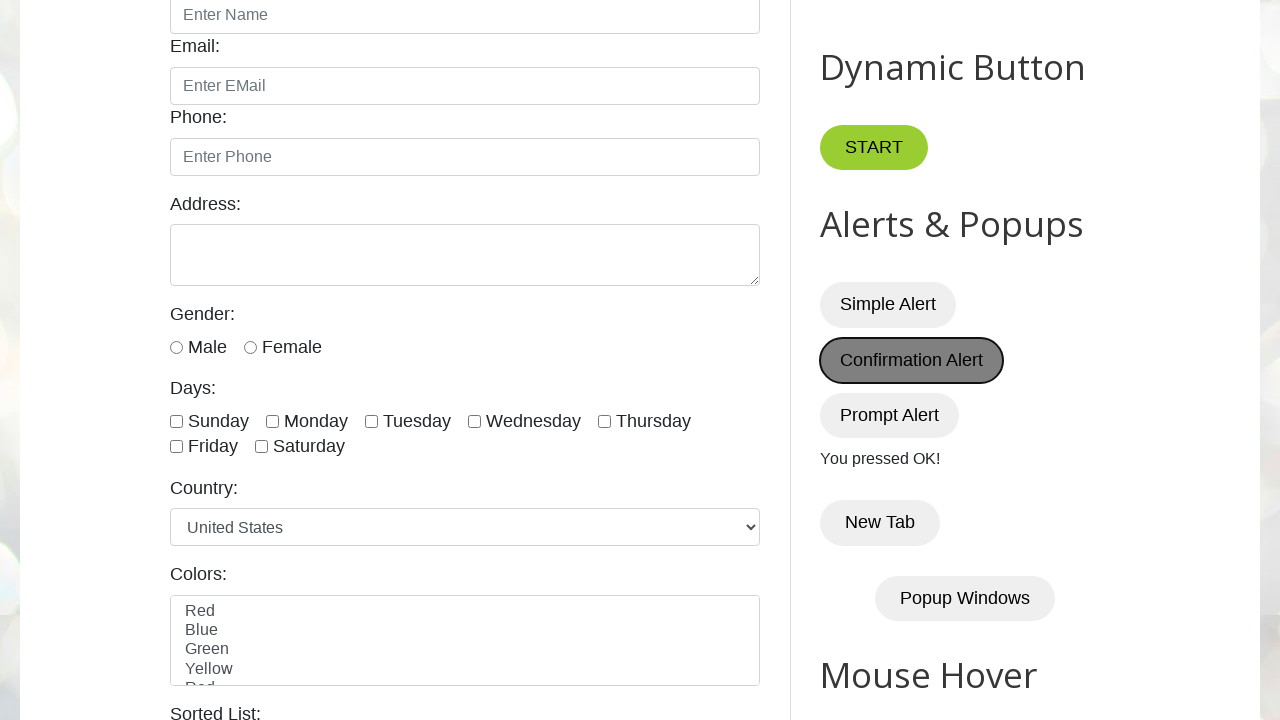